Clicks on Checkout button in header and verifies the Checkout form page heading is displayed

Starting URL: https://webshop-agil-testautomatiserare.netlify.app/

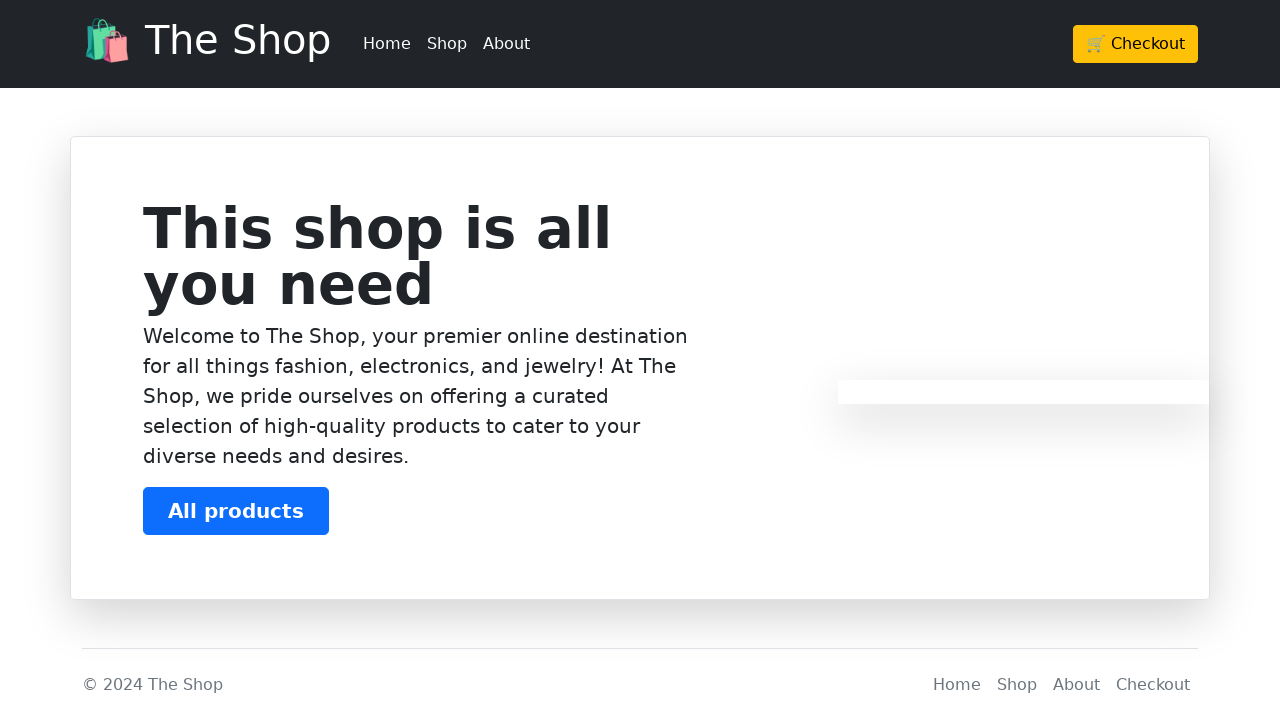

Clicked Checkout button in header at (1136, 44) on header a:has-text('Checkout')
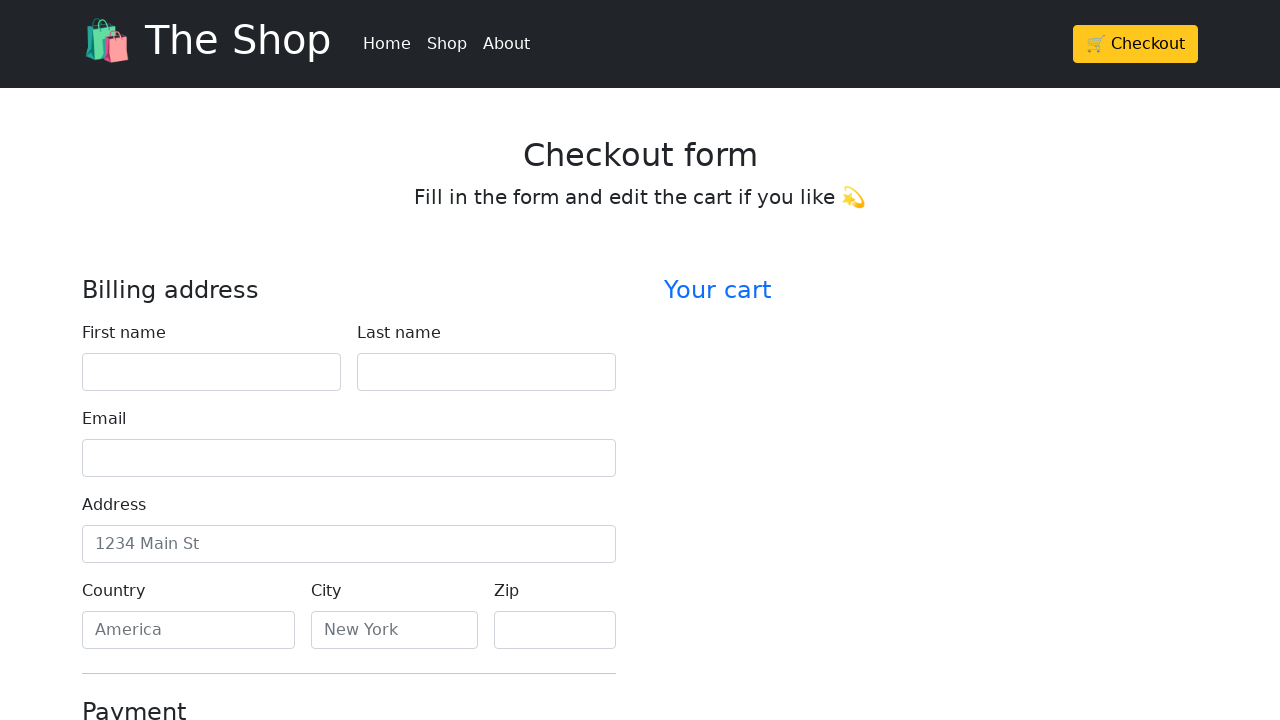

Waited 1 second for page to load
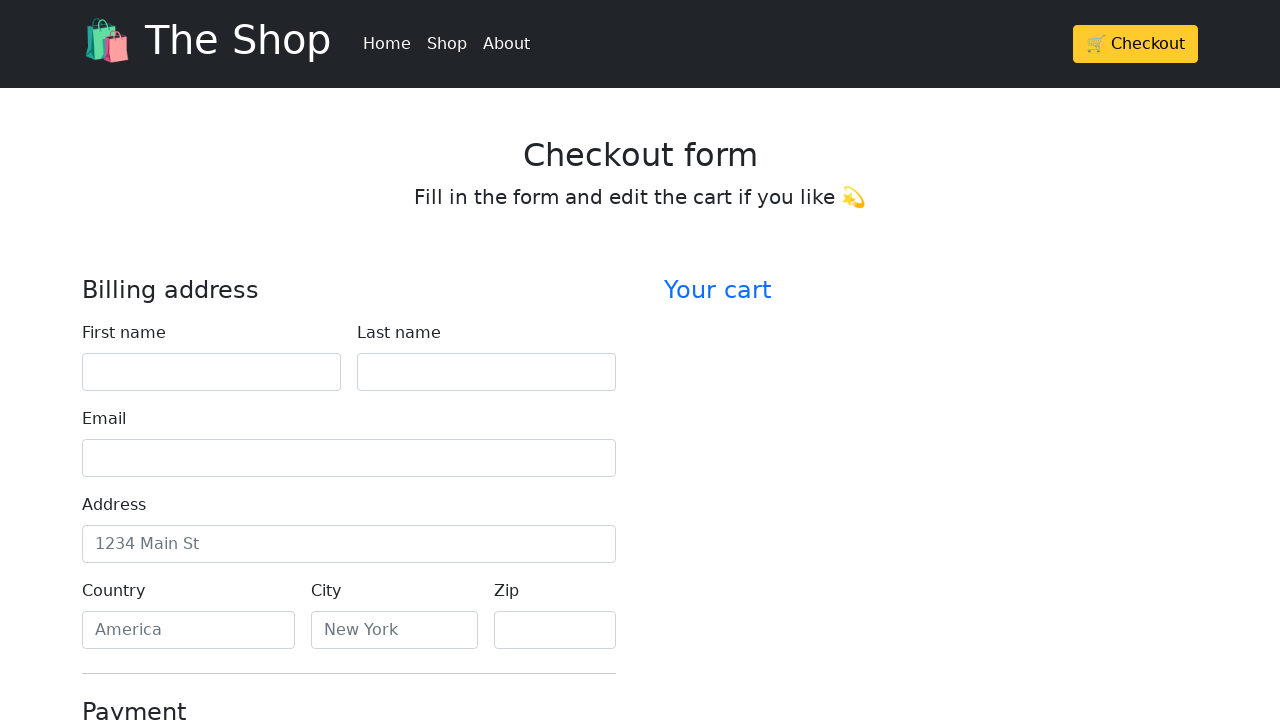

Located h2 heading element
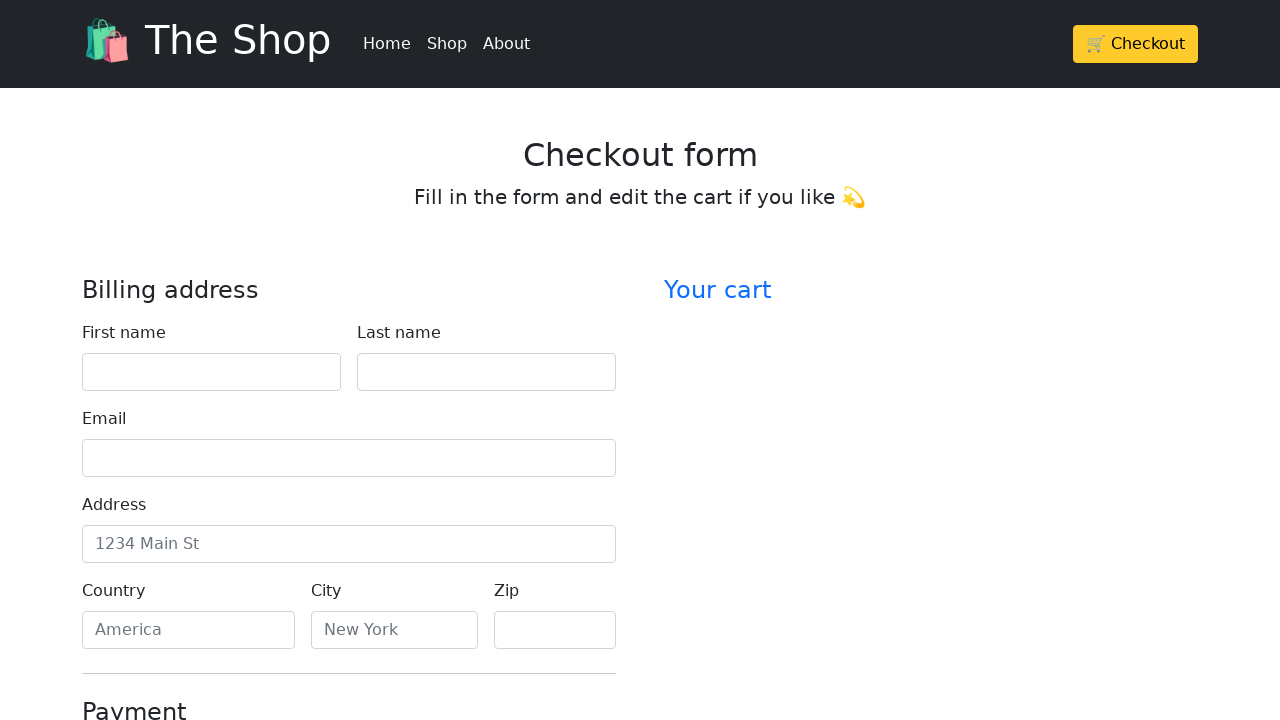

Verified Checkout form page heading is displayed
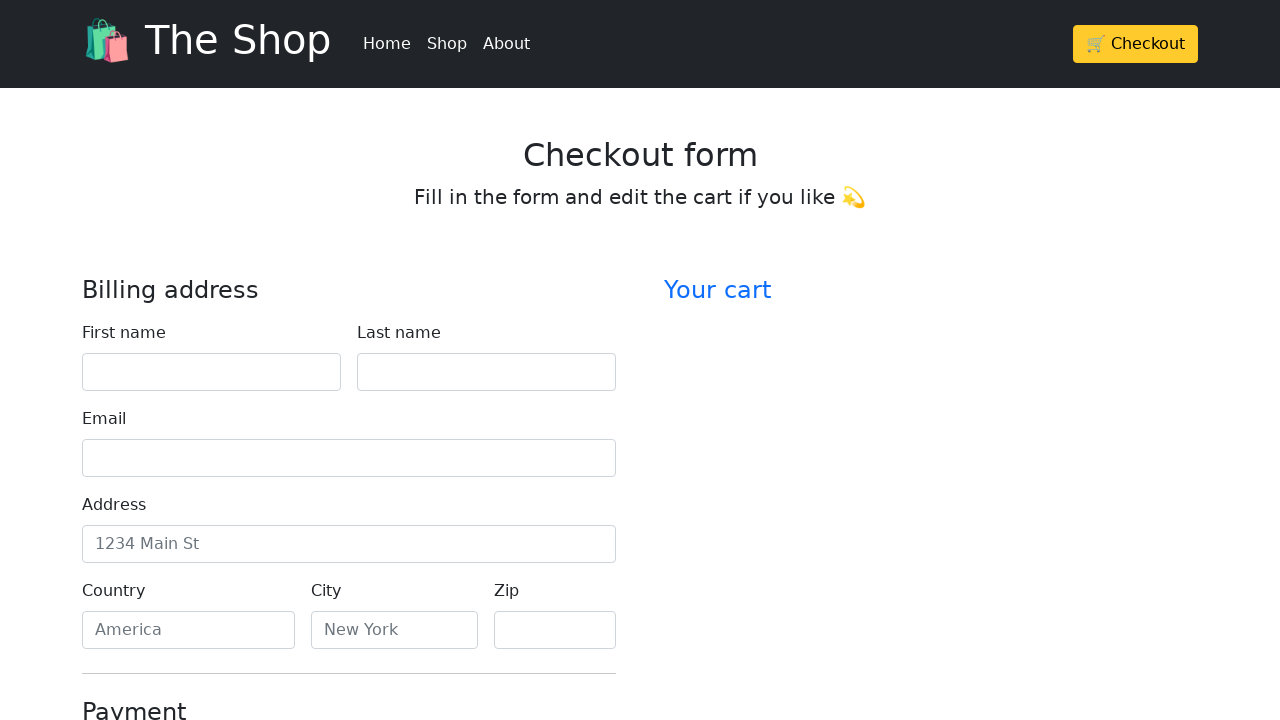

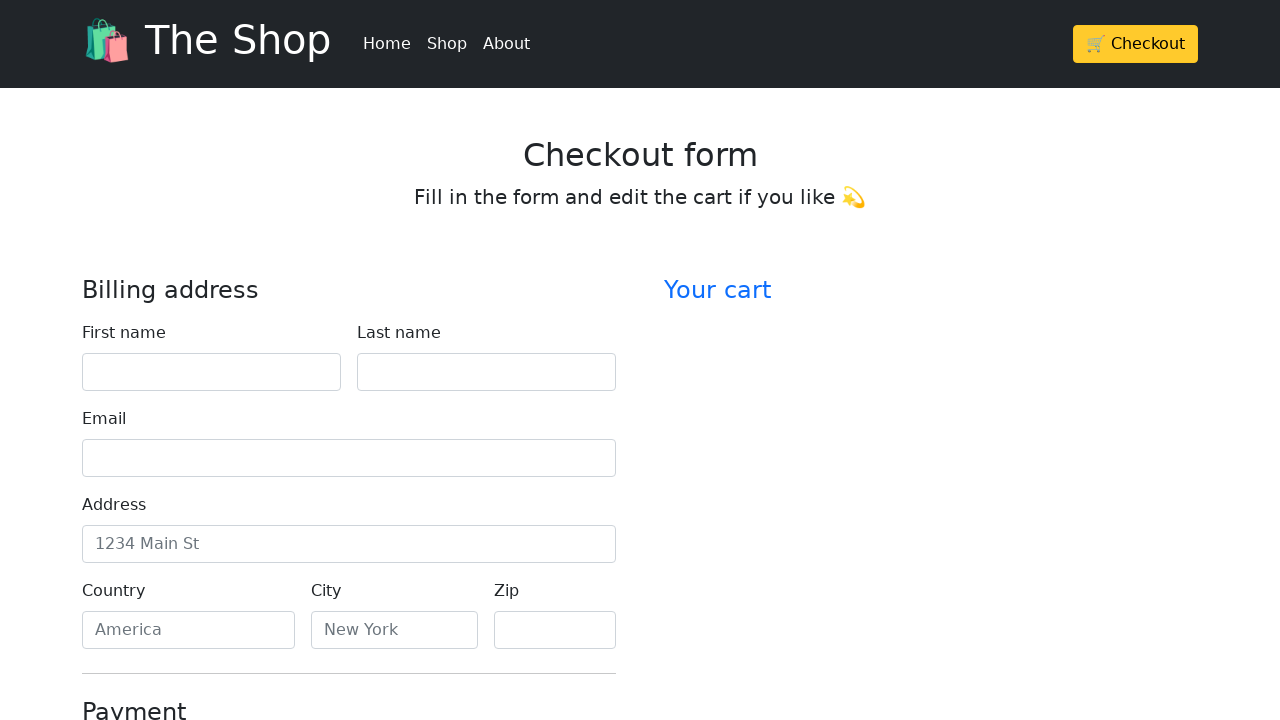